Tests that the complete all checkbox updates state when individual items are completed or cleared

Starting URL: https://demo.playwright.dev/todomvc

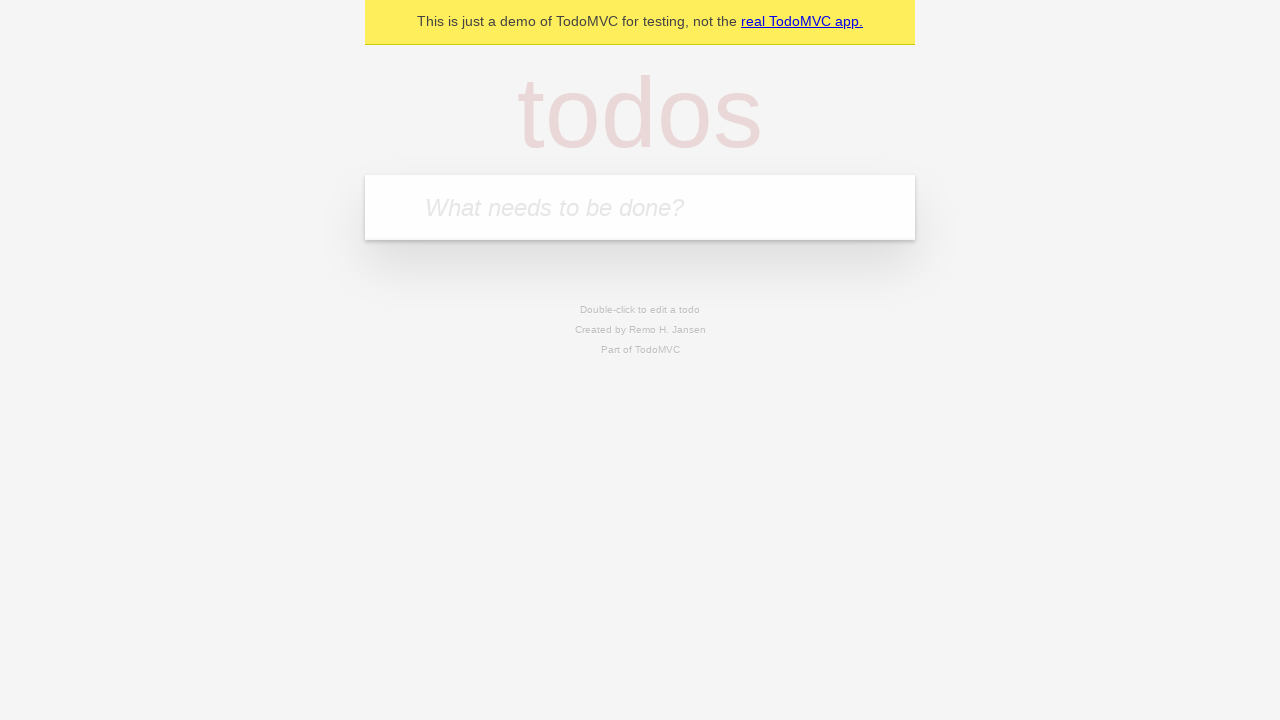

Filled new todo input with 'buy some cheese' on internal:attr=[placeholder="What needs to be done?"i]
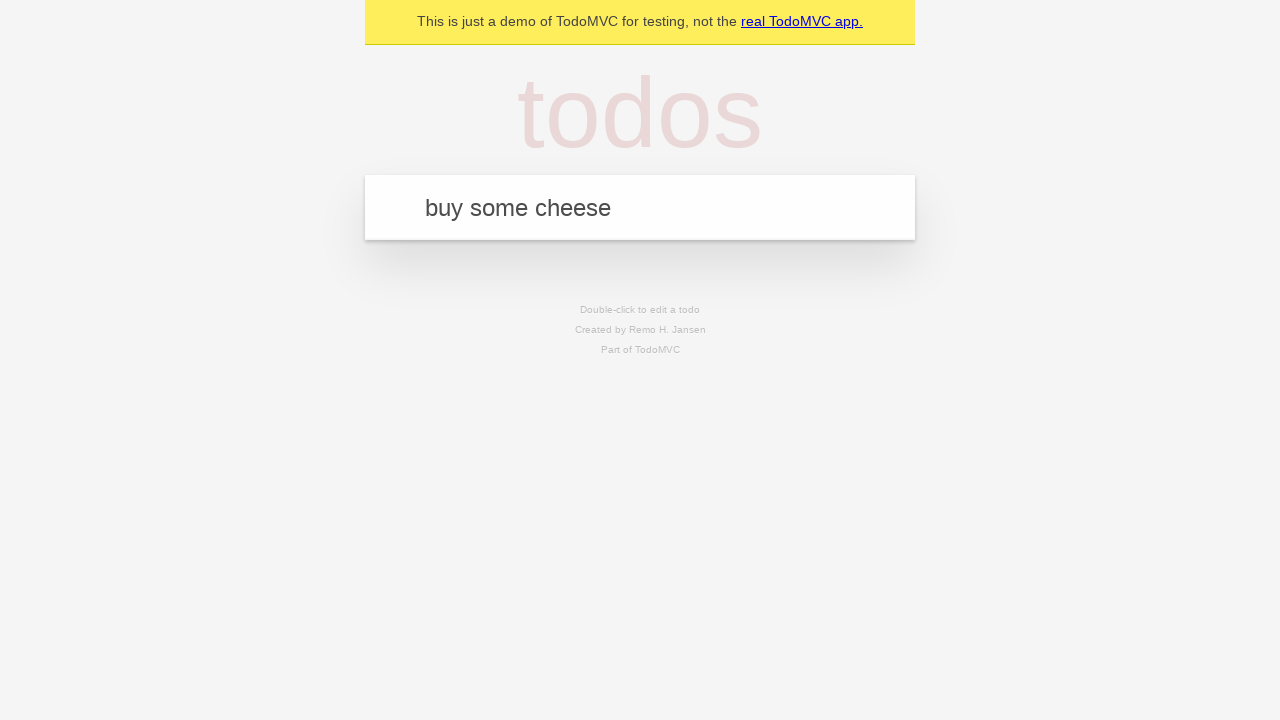

Pressed Enter to create first todo on internal:attr=[placeholder="What needs to be done?"i]
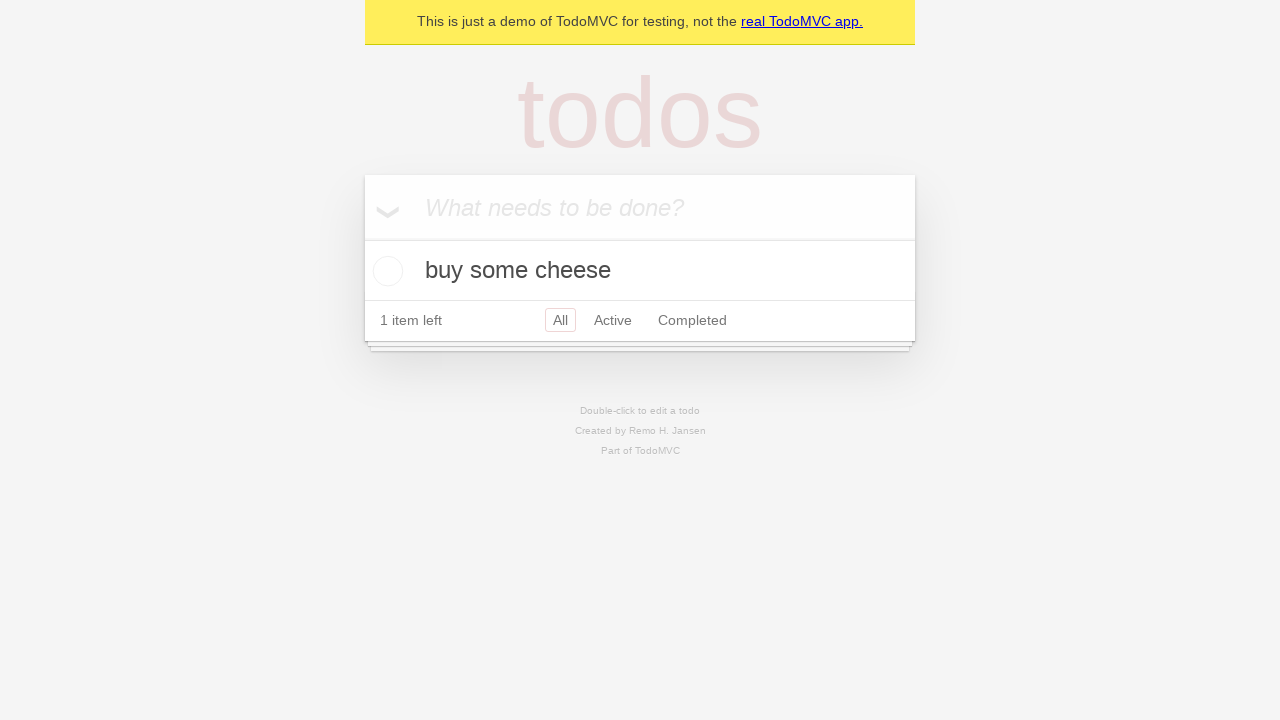

Filled new todo input with 'feed the cat' on internal:attr=[placeholder="What needs to be done?"i]
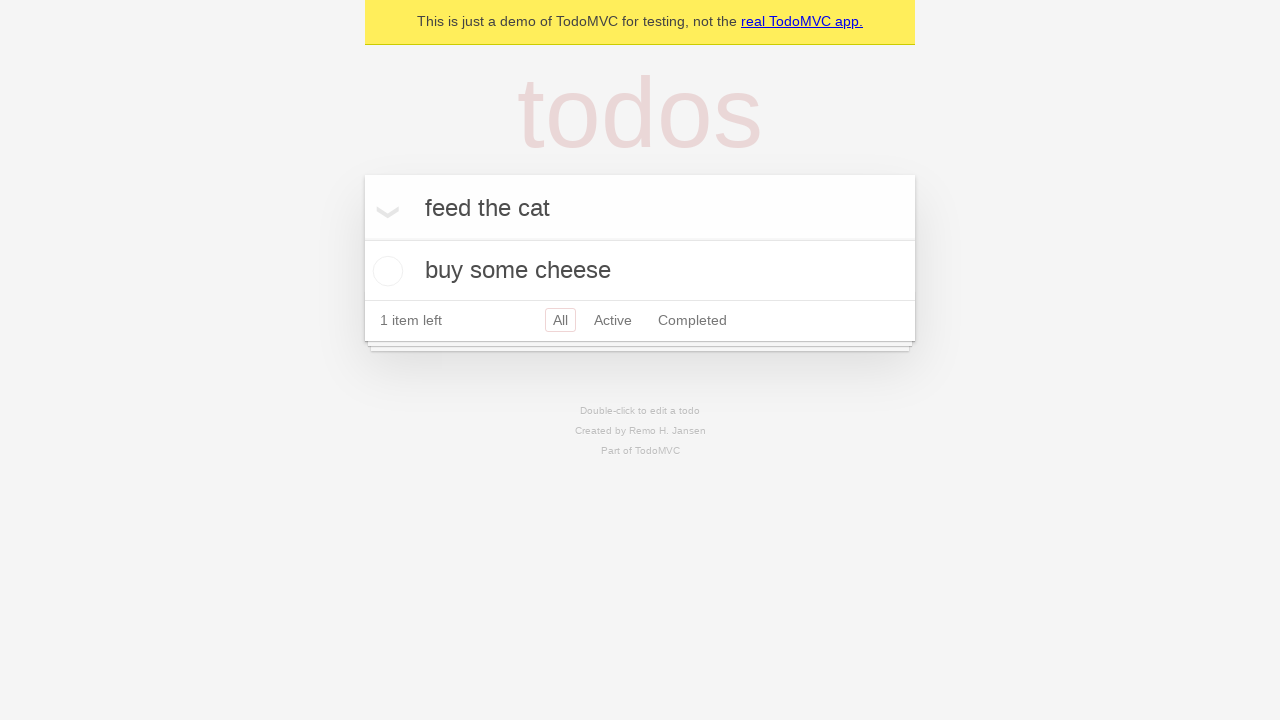

Pressed Enter to create second todo on internal:attr=[placeholder="What needs to be done?"i]
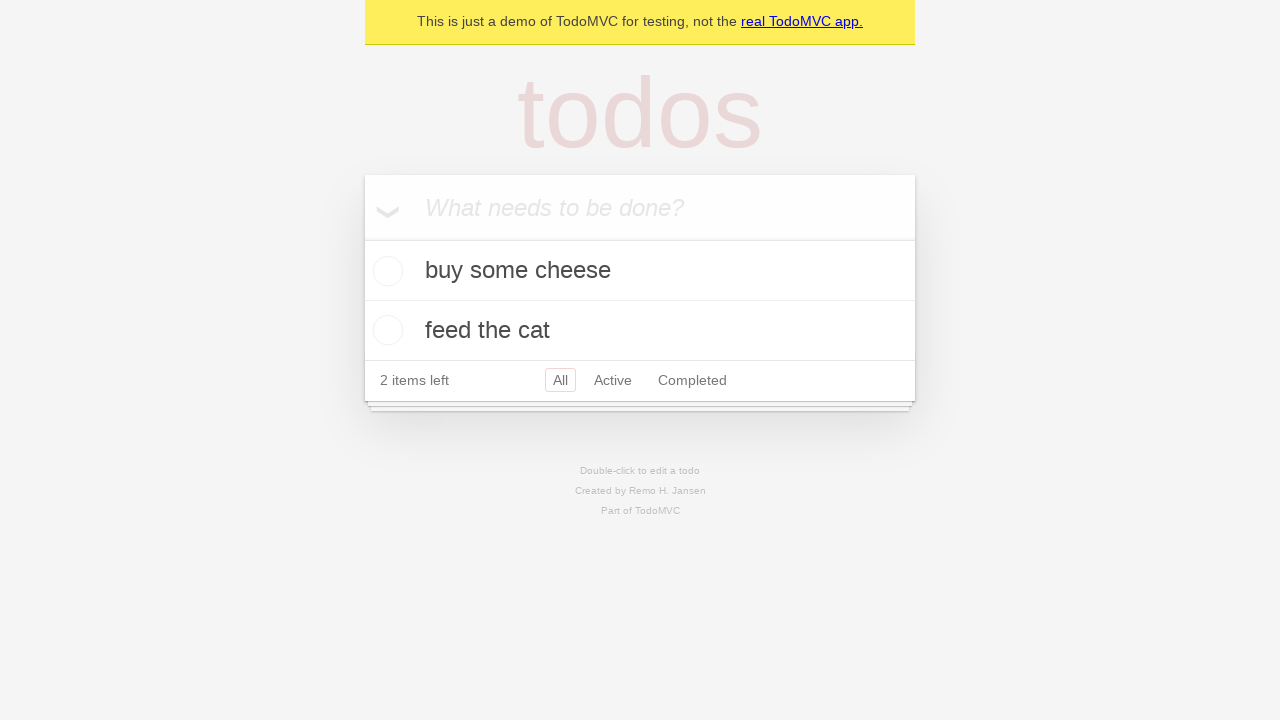

Filled new todo input with 'book a doctors appointment' on internal:attr=[placeholder="What needs to be done?"i]
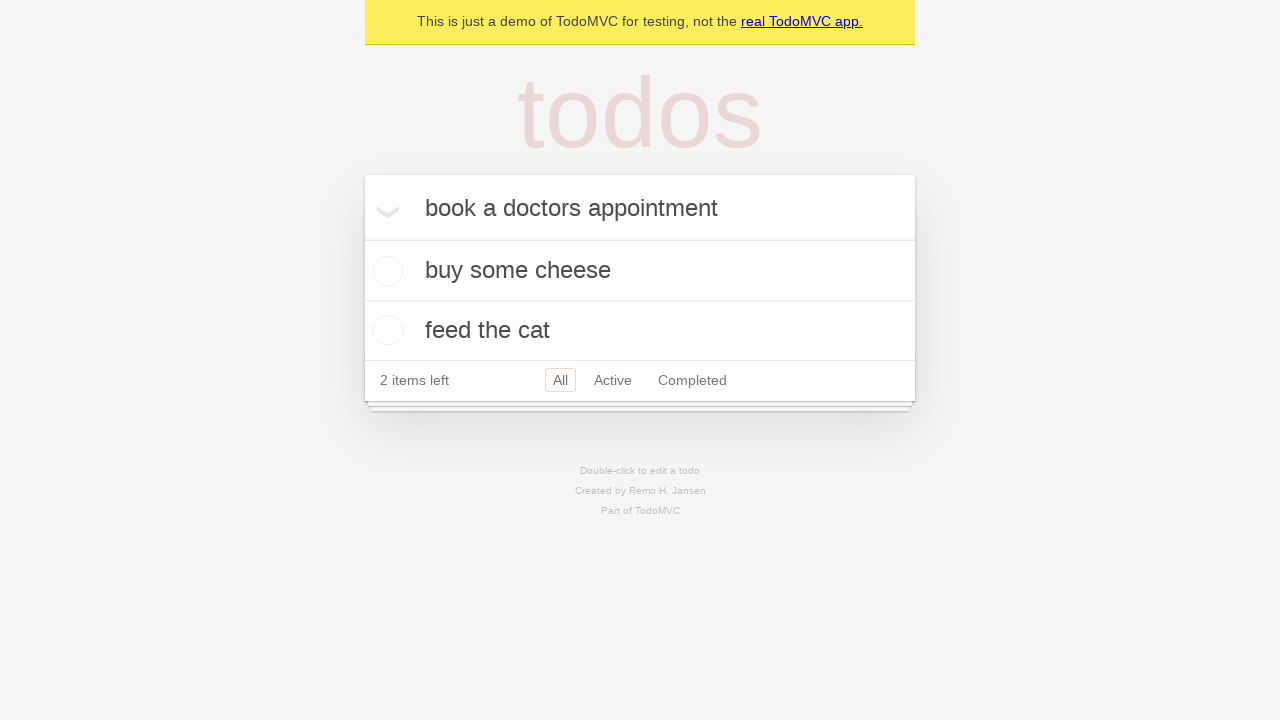

Pressed Enter to create third todo on internal:attr=[placeholder="What needs to be done?"i]
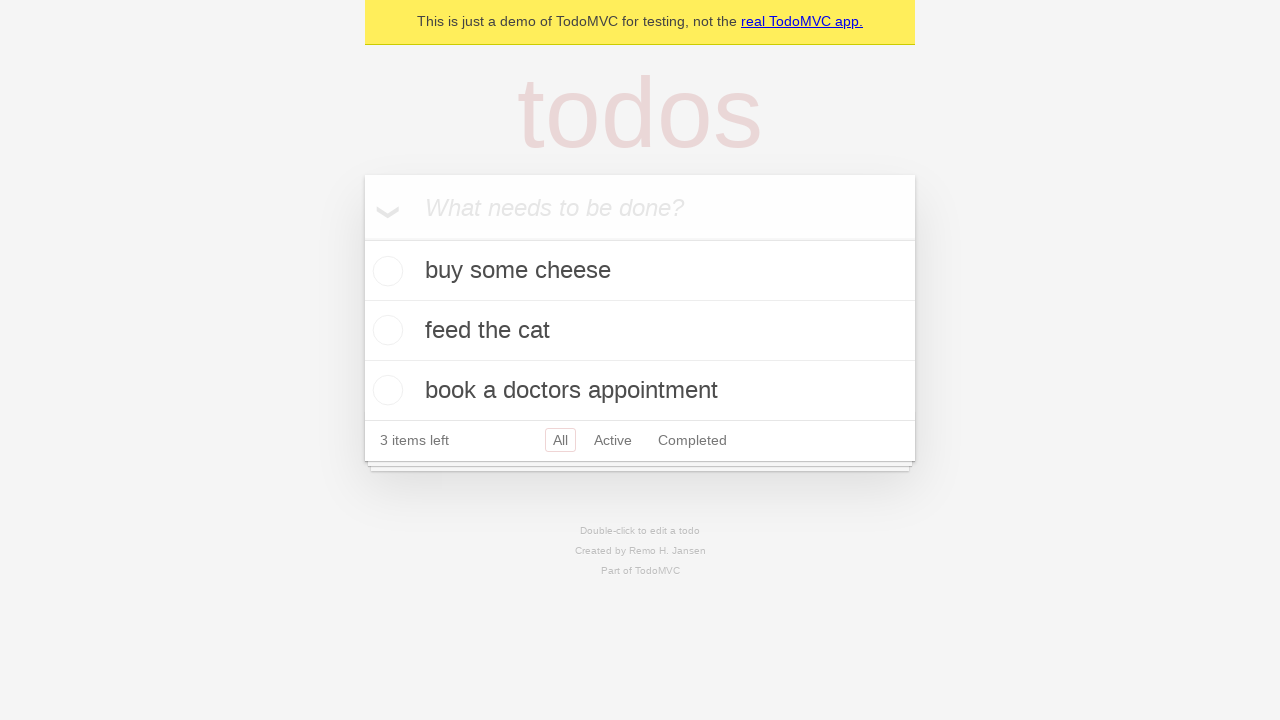

Clicked 'Mark all as complete' checkbox to complete all todos at (362, 238) on internal:label="Mark all as complete"i
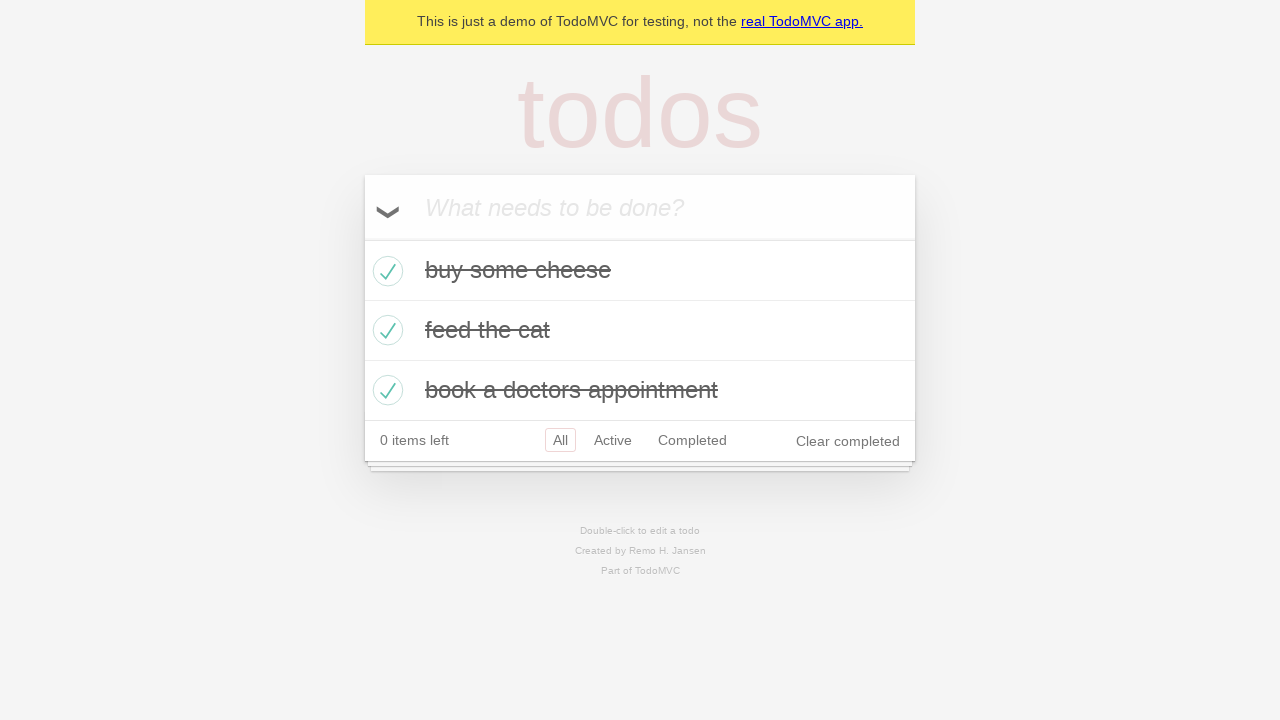

Unchecked the first todo checkbox at (385, 271) on internal:testid=[data-testid="todo-item"s] >> nth=0 >> internal:role=checkbox
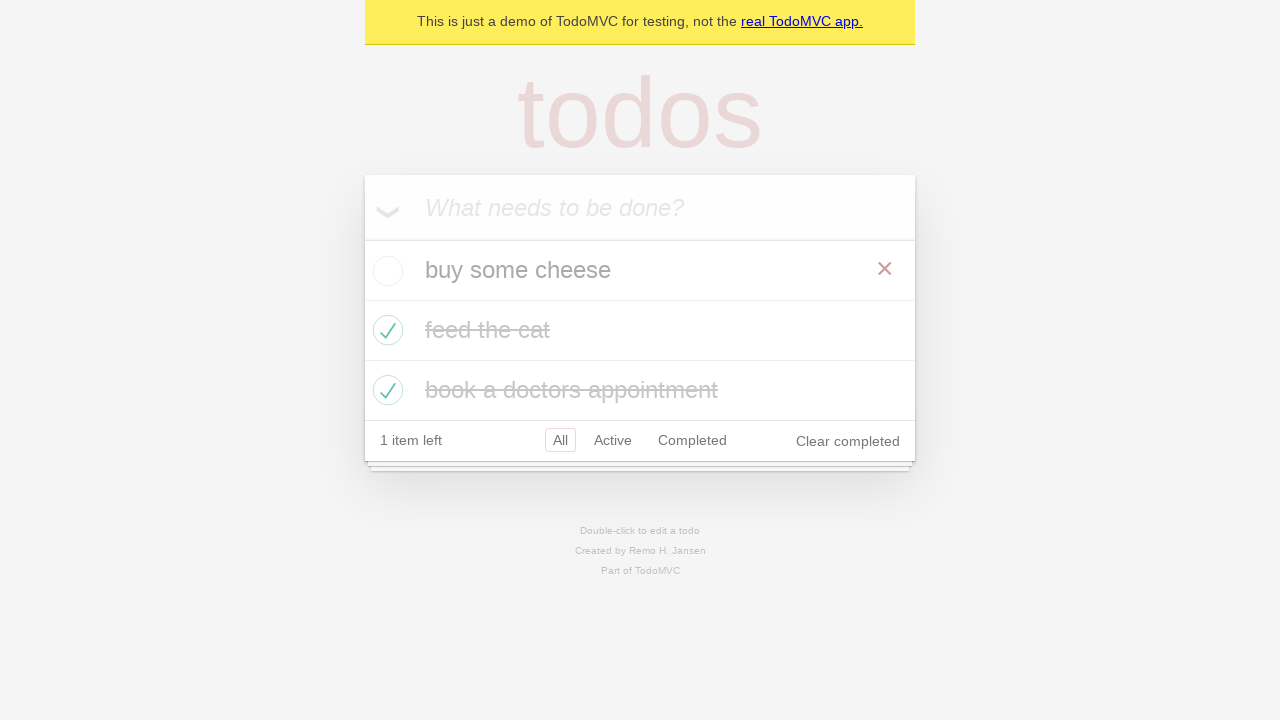

Checked the first todo checkbox again at (385, 271) on internal:testid=[data-testid="todo-item"s] >> nth=0 >> internal:role=checkbox
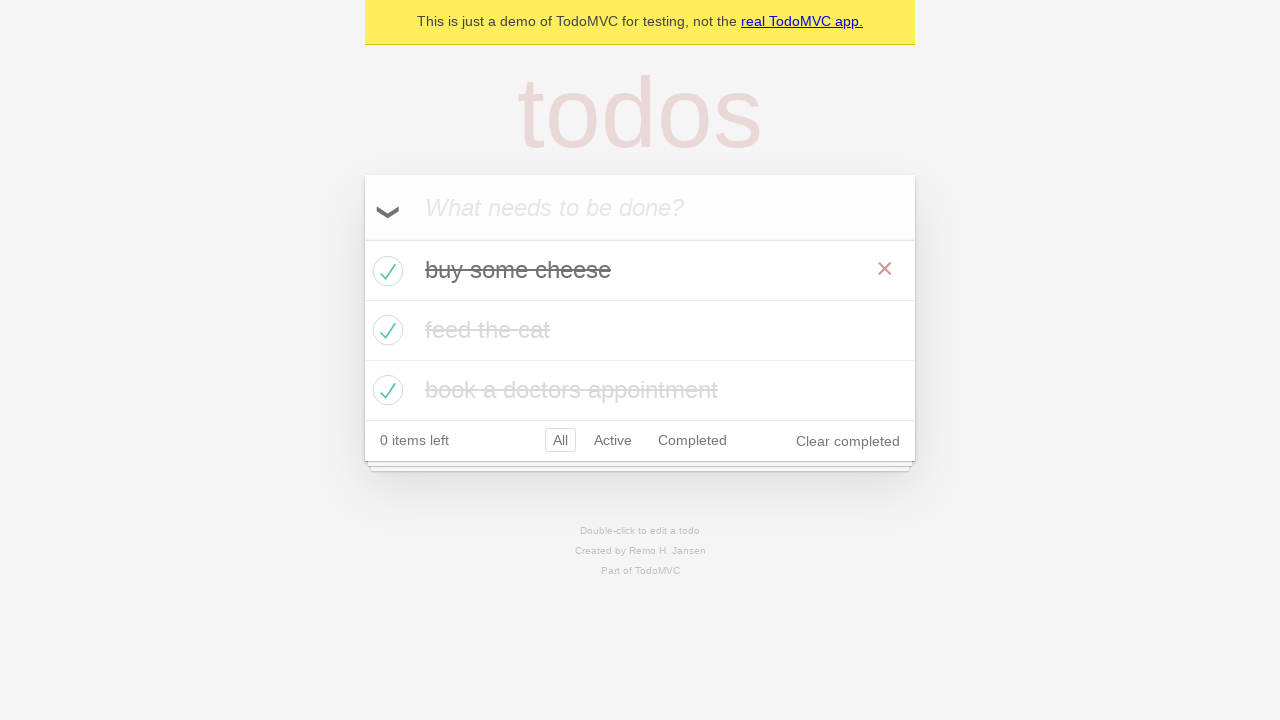

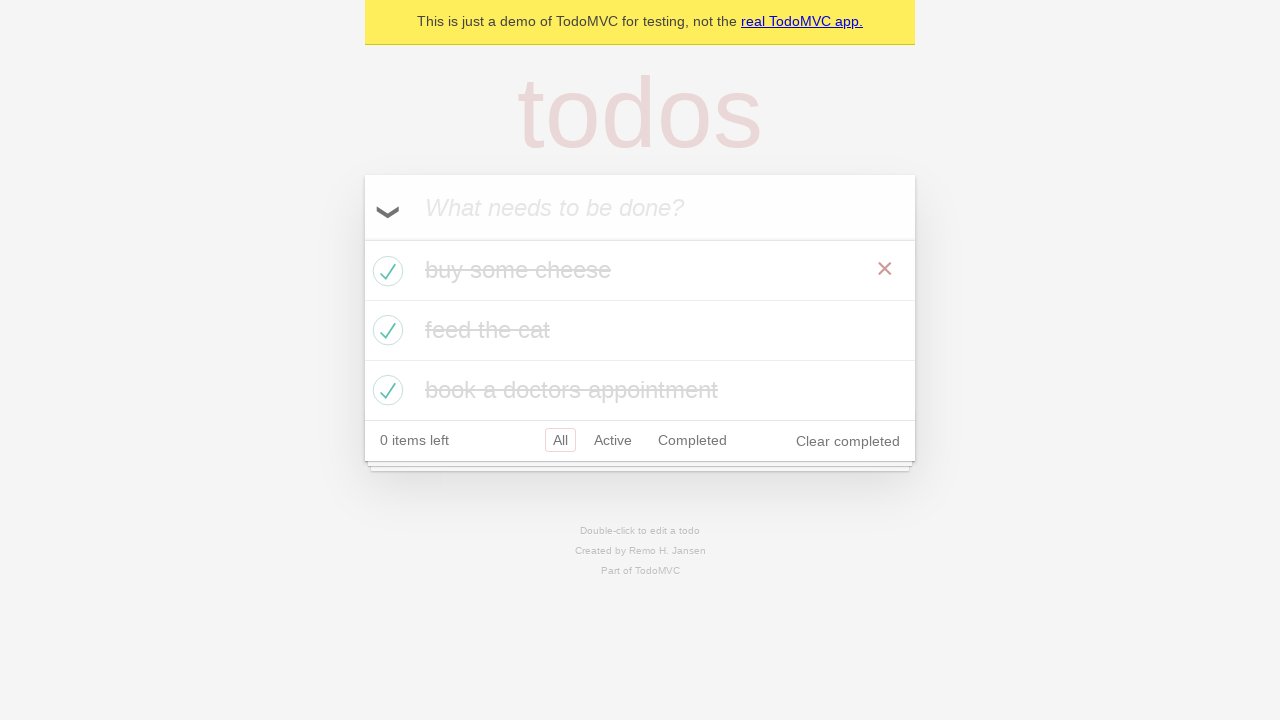